Tests a practice form by checking a checkbox, selecting radio button and dropdown options, filling a password field, submitting the form, then navigating to the shop and adding a Nokia Edge product to cart.

Starting URL: https://rahulshettyacademy.com/angularpractice/

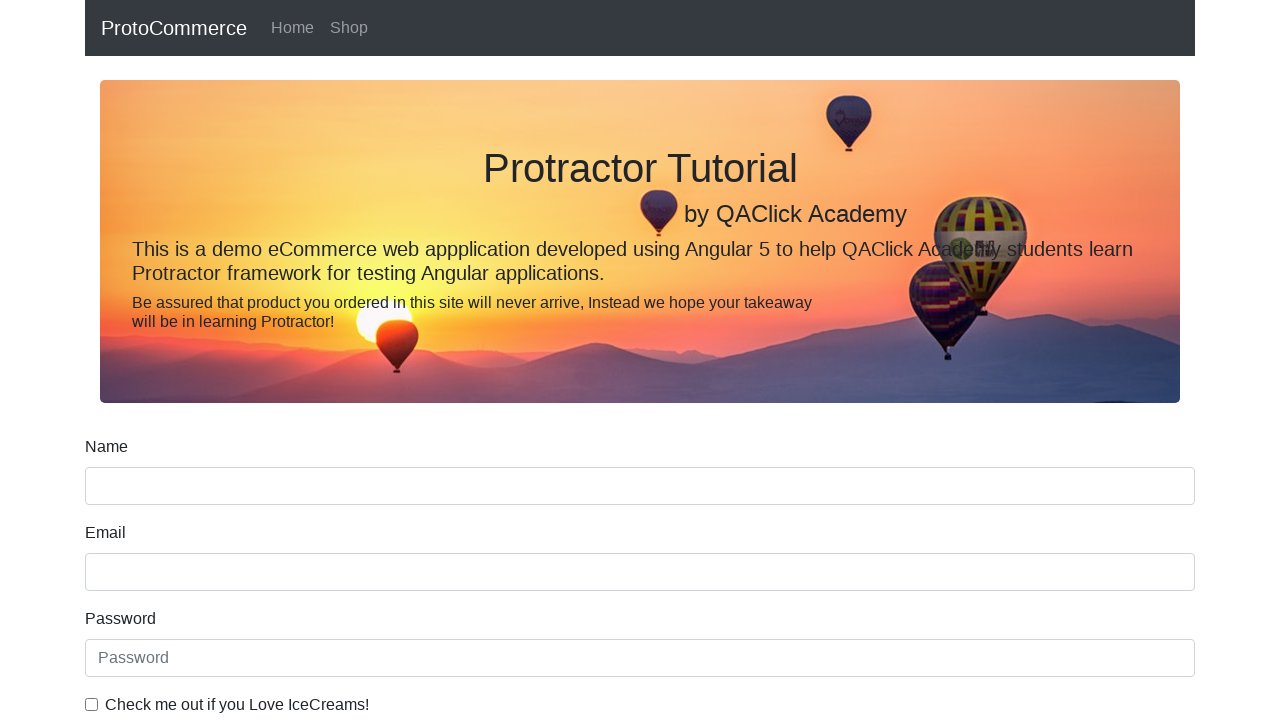

Checked 'Love IceCreams' checkbox at (92, 704) on internal:label="Check me out if you Love IceCreams!"i
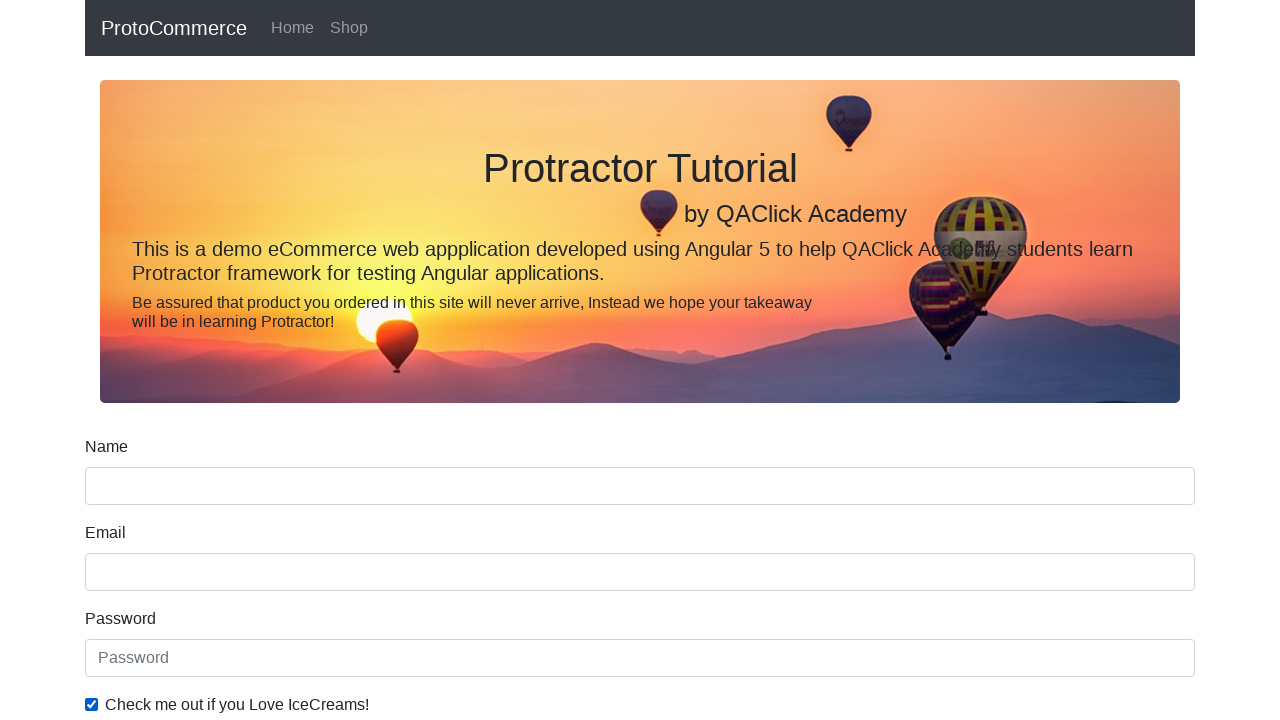

Selected 'Employed' radio button at (326, 360) on internal:label="Employed"i
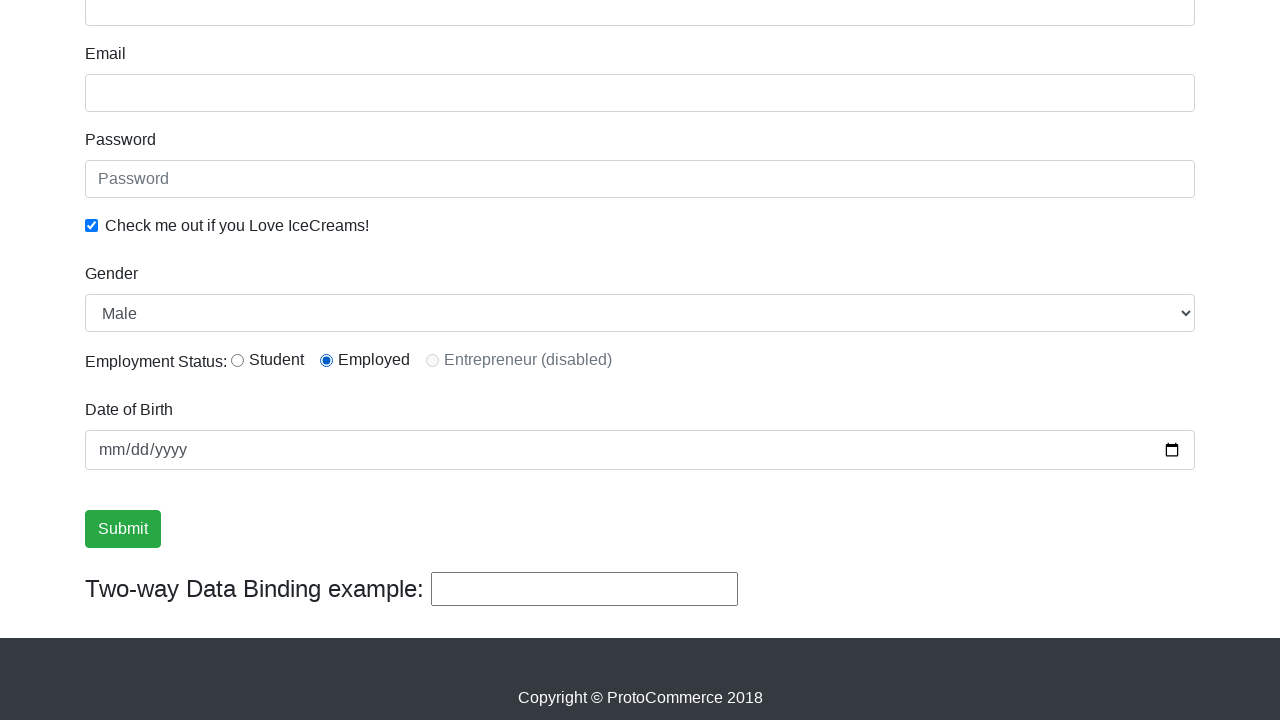

Selected 'Female' from Gender dropdown on internal:label="Gender"i
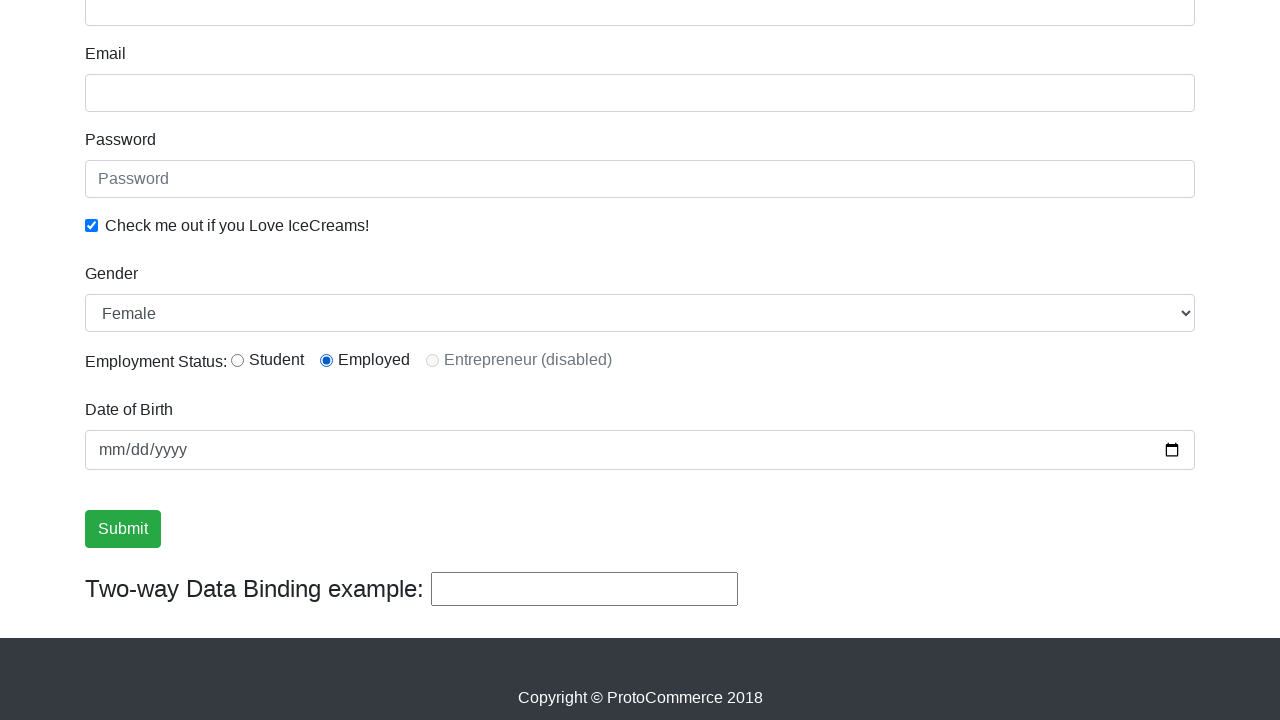

Filled password field with 'abc123' on internal:attr=[placeholder="Password"i]
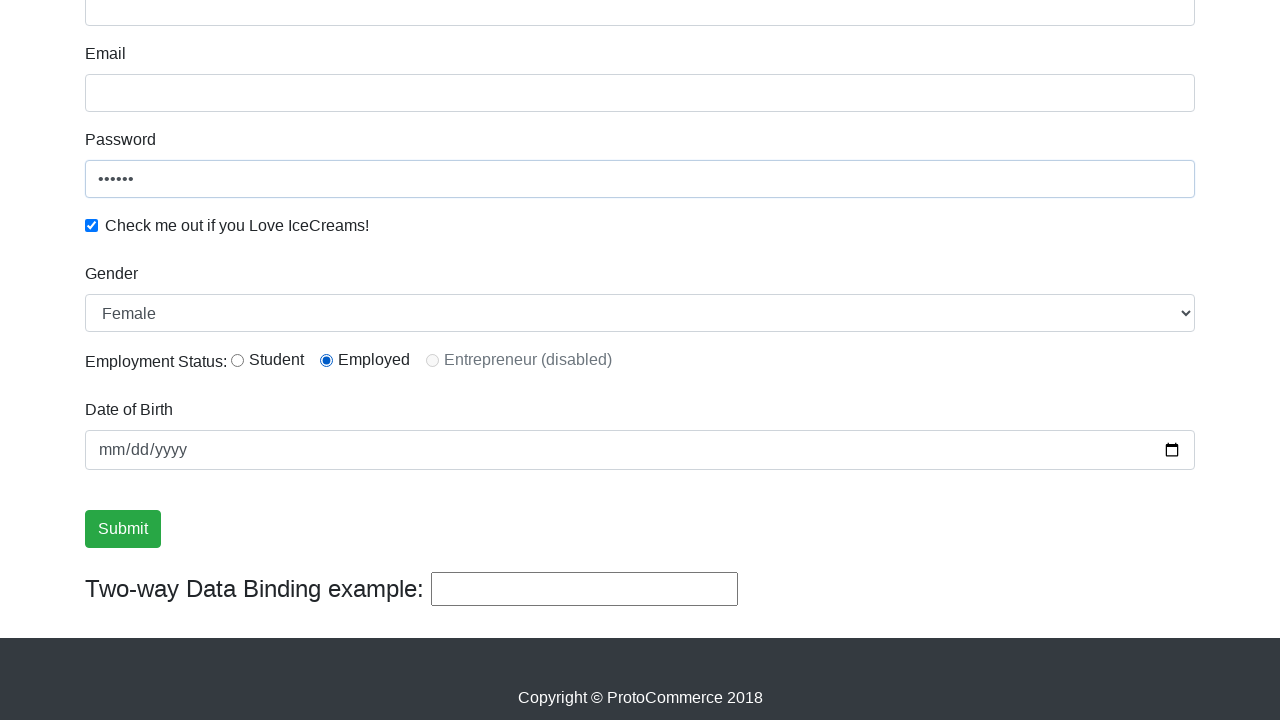

Clicked Submit button at (123, 529) on internal:role=button[name="Submit"i]
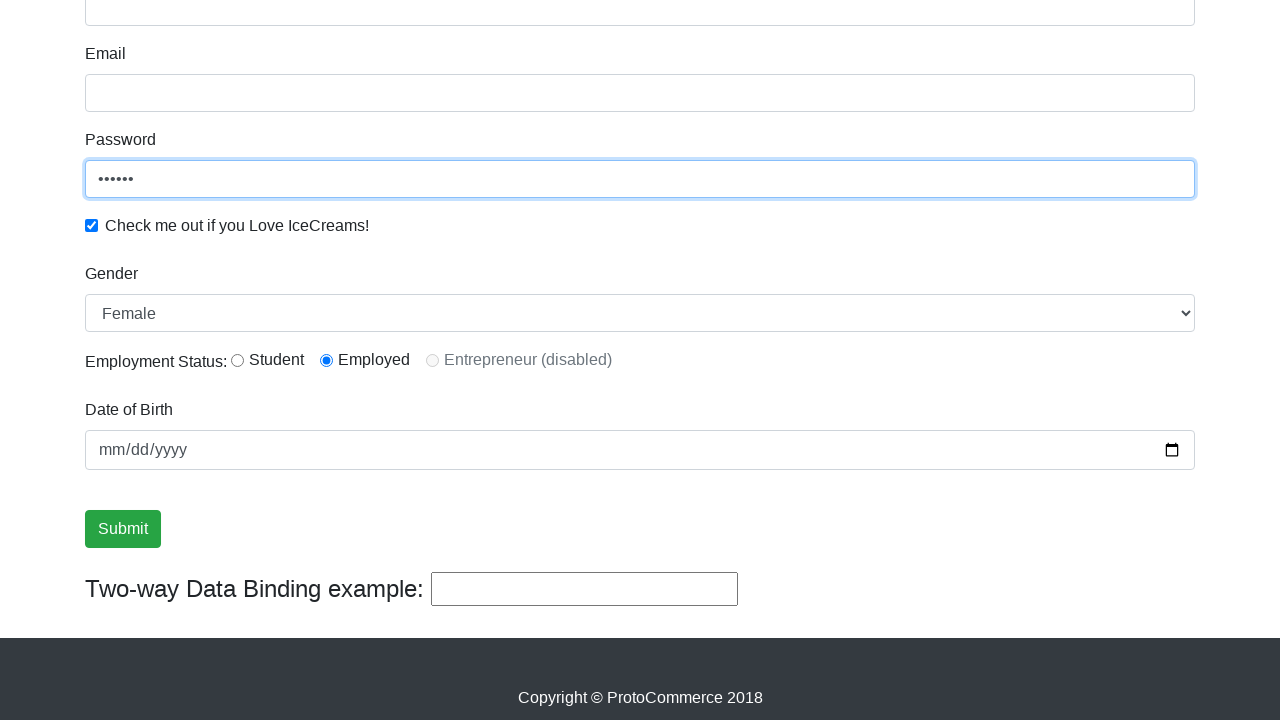

Verified success message is visible
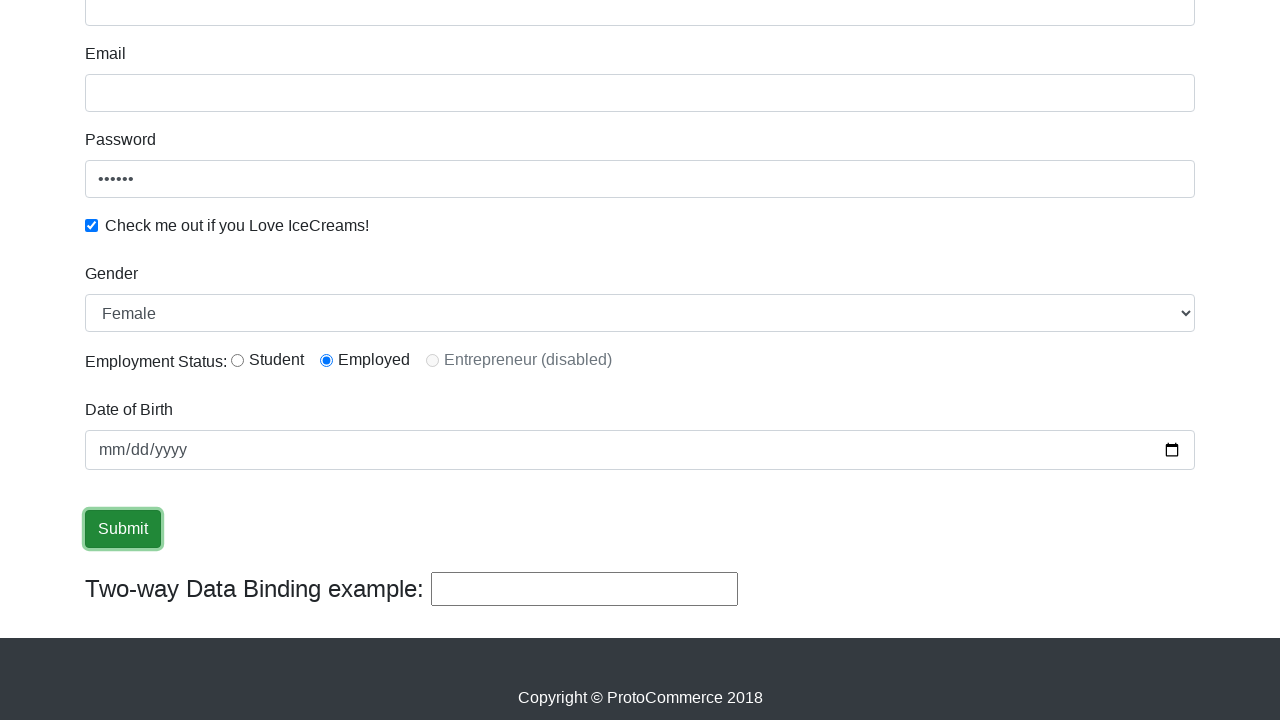

Clicked Shop link at (349, 28) on internal:role=link[name="Shop"i]
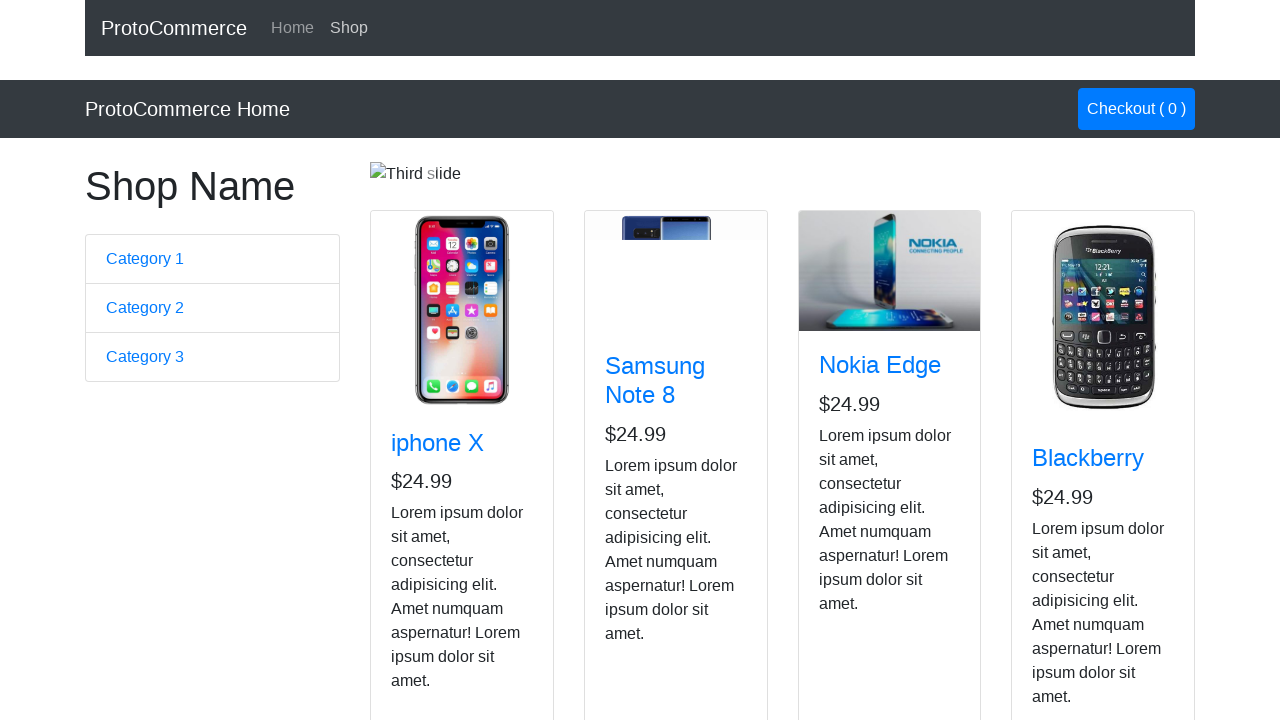

Added Nokia Edge product to cart at (854, 528) on app-card >> internal:has-text="Nokia Edge"i >> internal:role=button
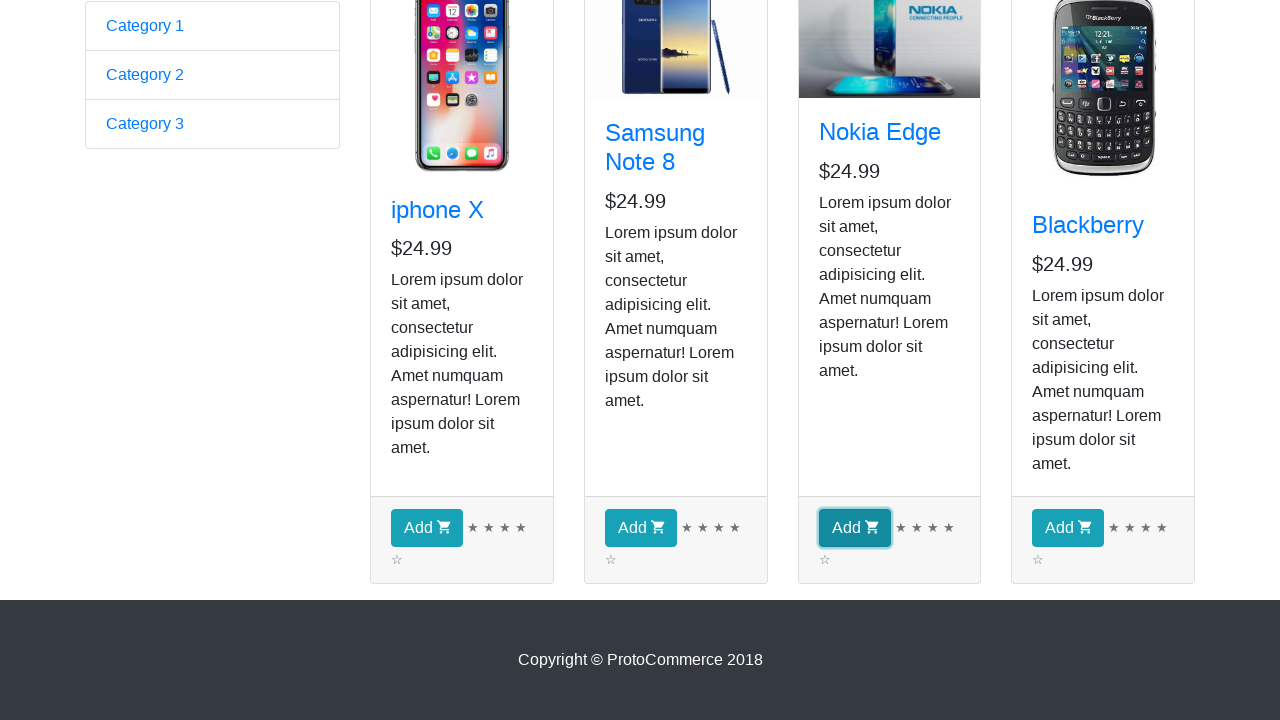

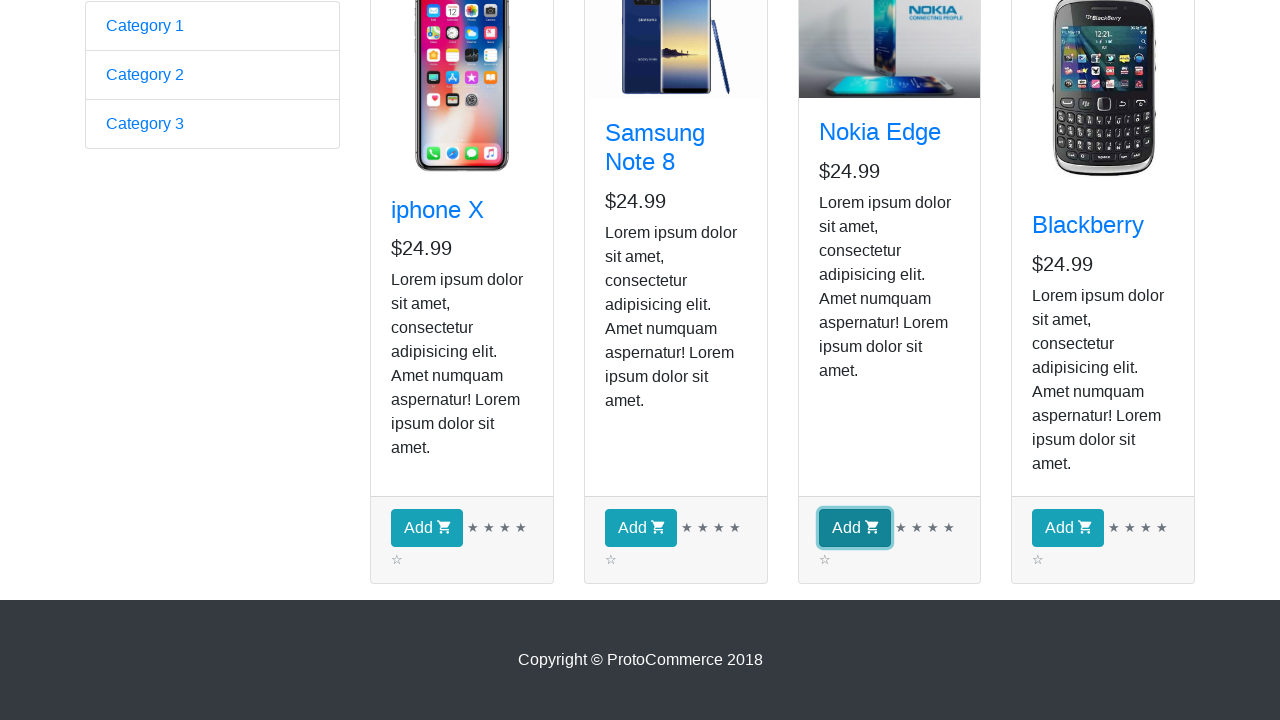